Navigates to the Python.org website and verifies the search input field is present on the page

Starting URL: https://www.python.org

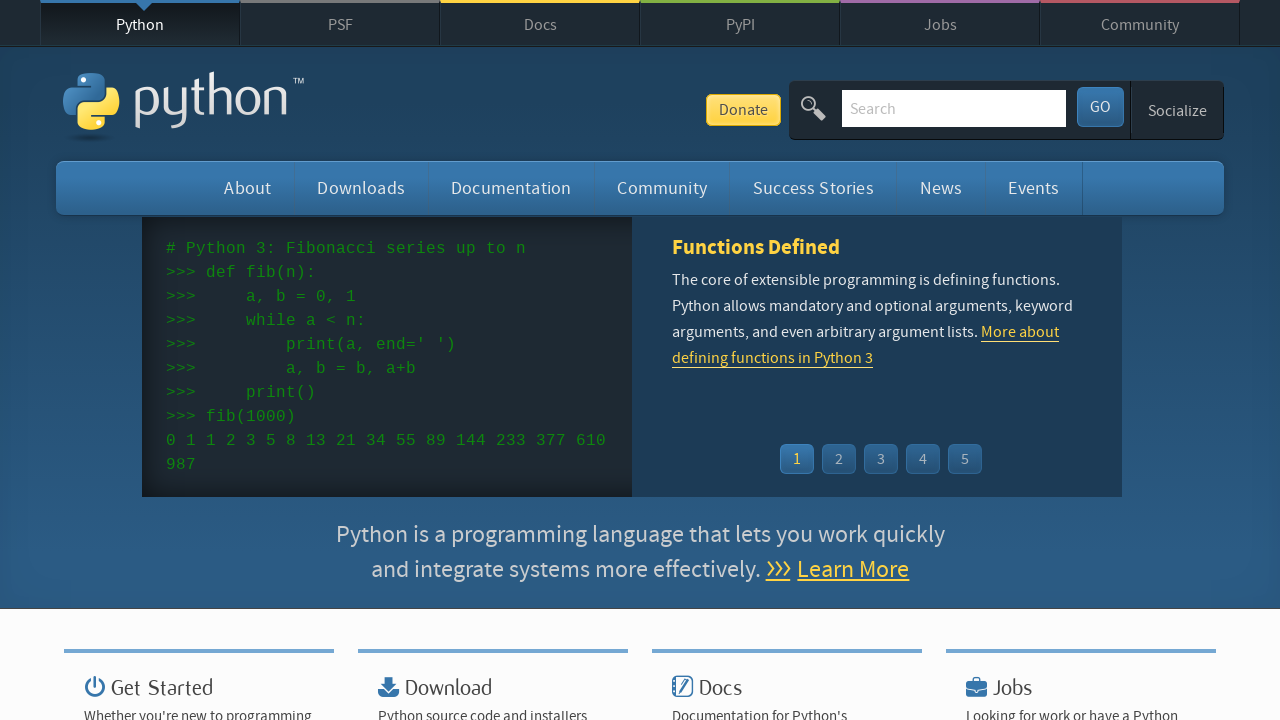

Navigated to https://www.python.org
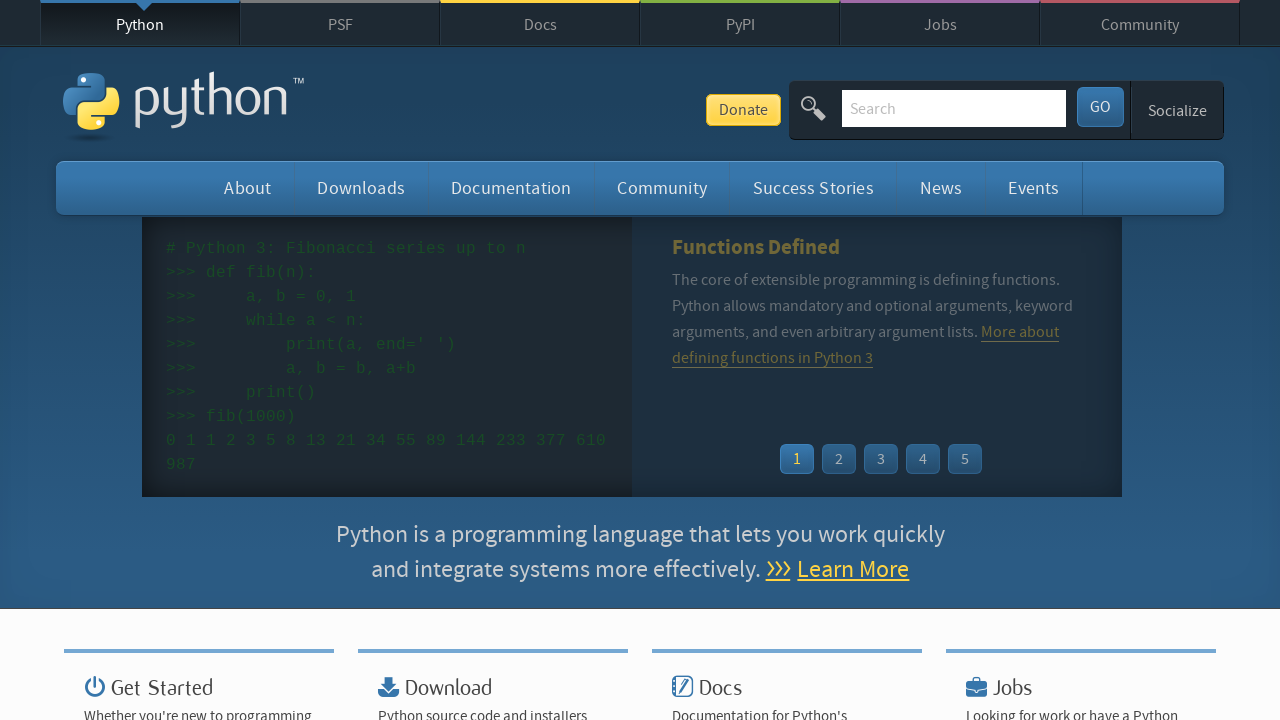

Search input field 'q' is present on the page
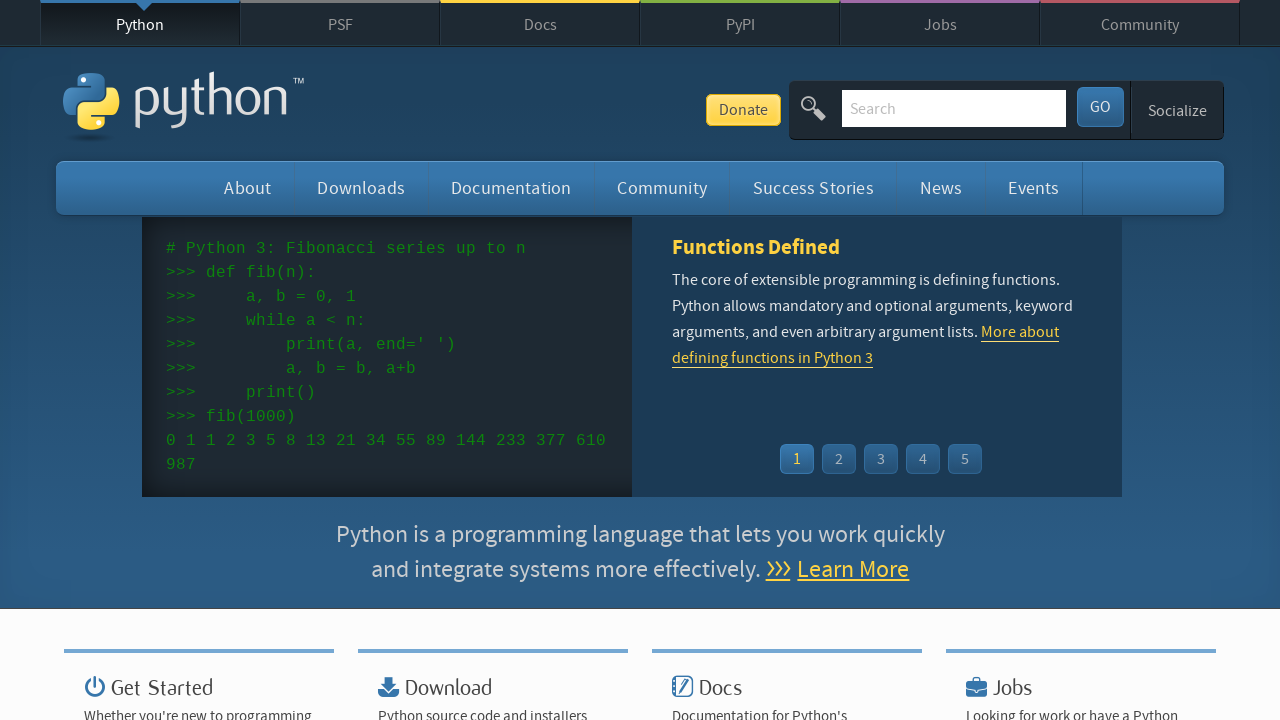

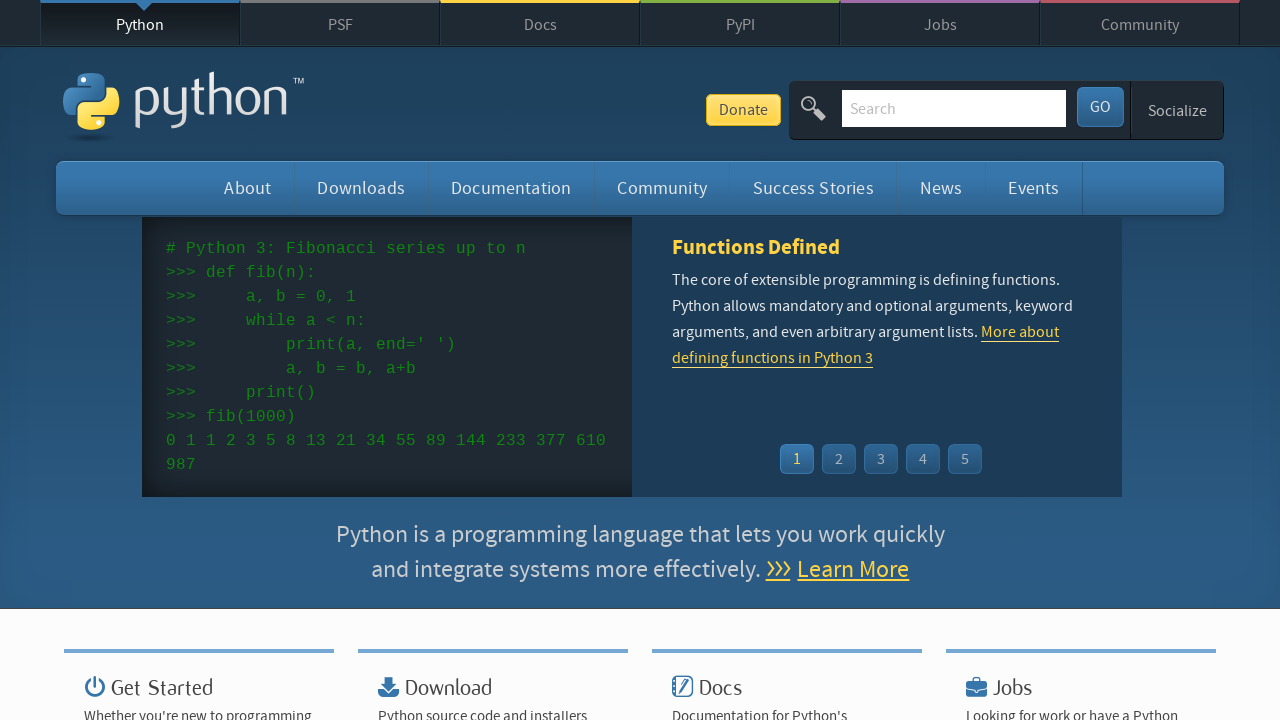